Tests a calculator application by entering two numbers, selecting an arithmetic operation, clicking the calculate button, and verifying the result is displayed.

Starting URL: https://juliemr.github.io/protractor-demo/

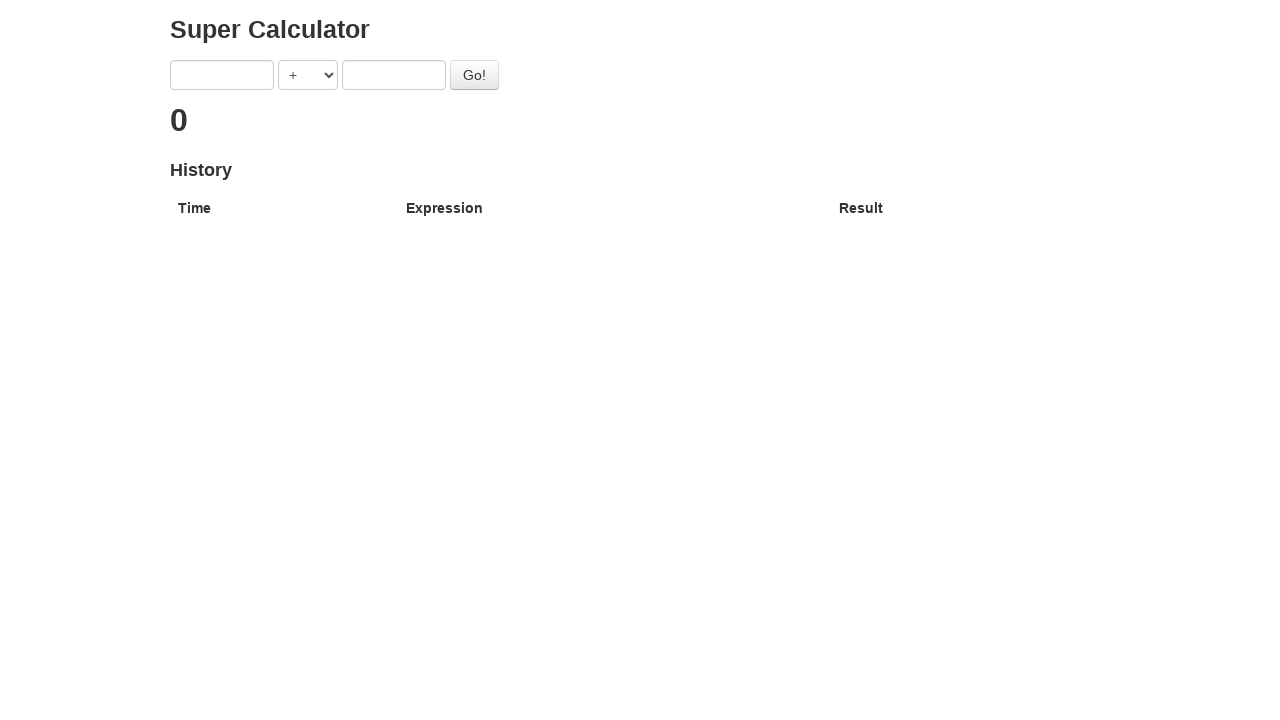

Filled first input field with number 7 on input:nth-of-type(1)
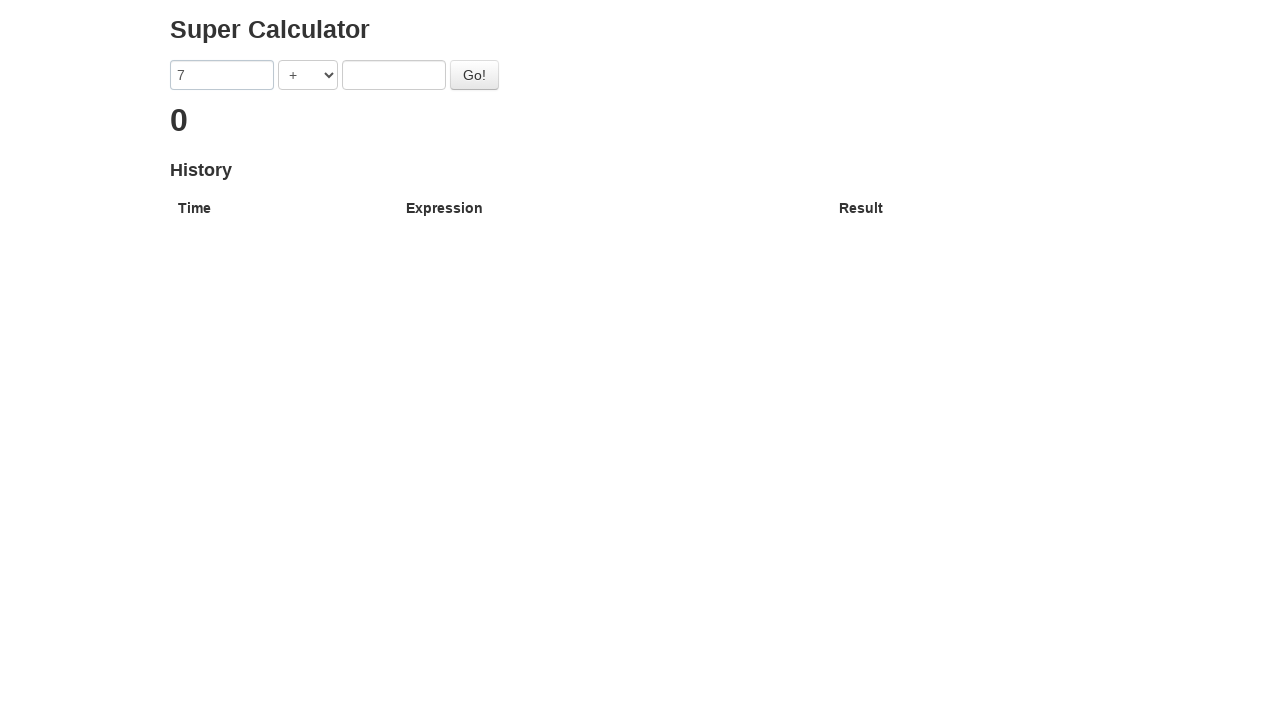

Filled second input field with number 3 on input:nth-of-type(2)
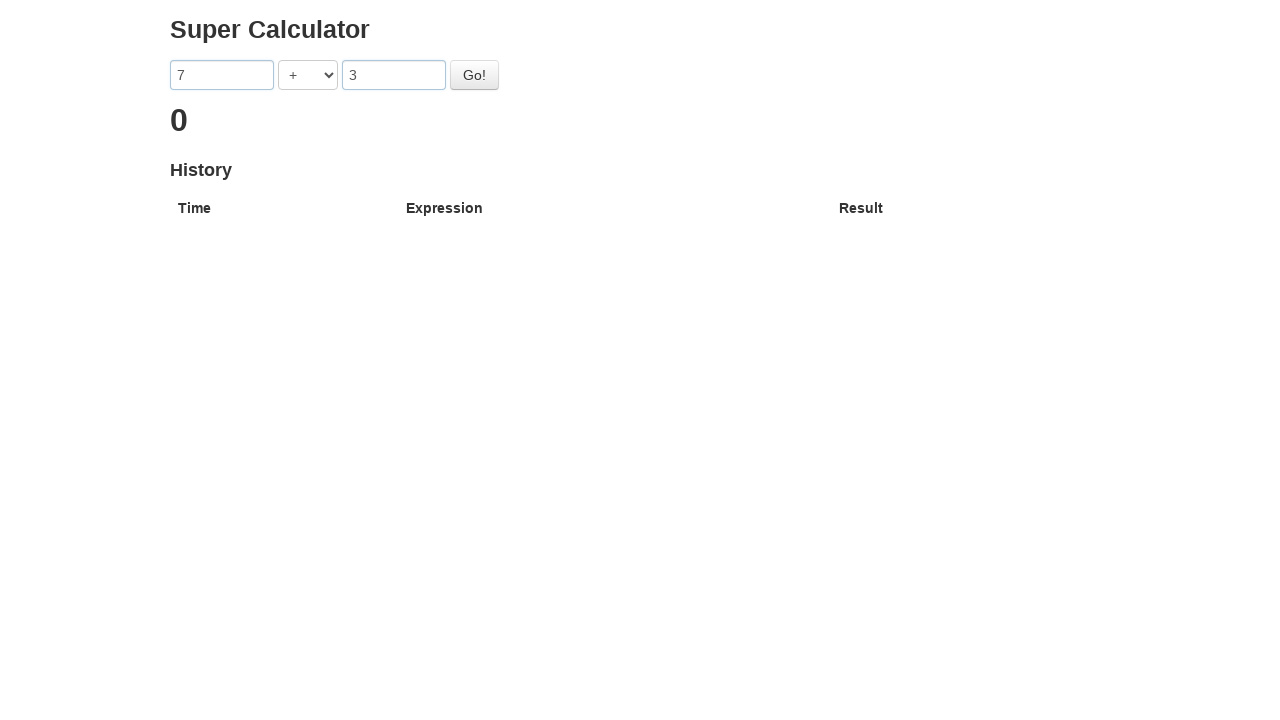

Selected addition operator from dropdown on select
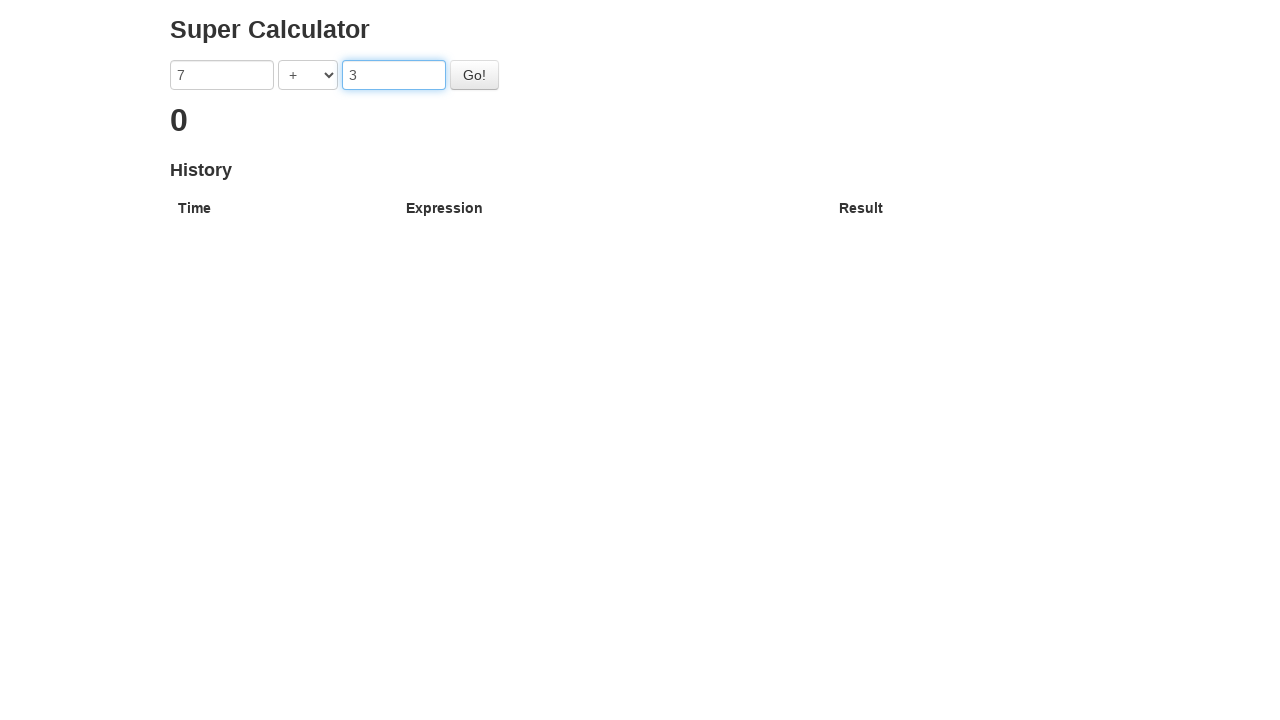

Clicked Go button to calculate result at (474, 75) on #gobutton
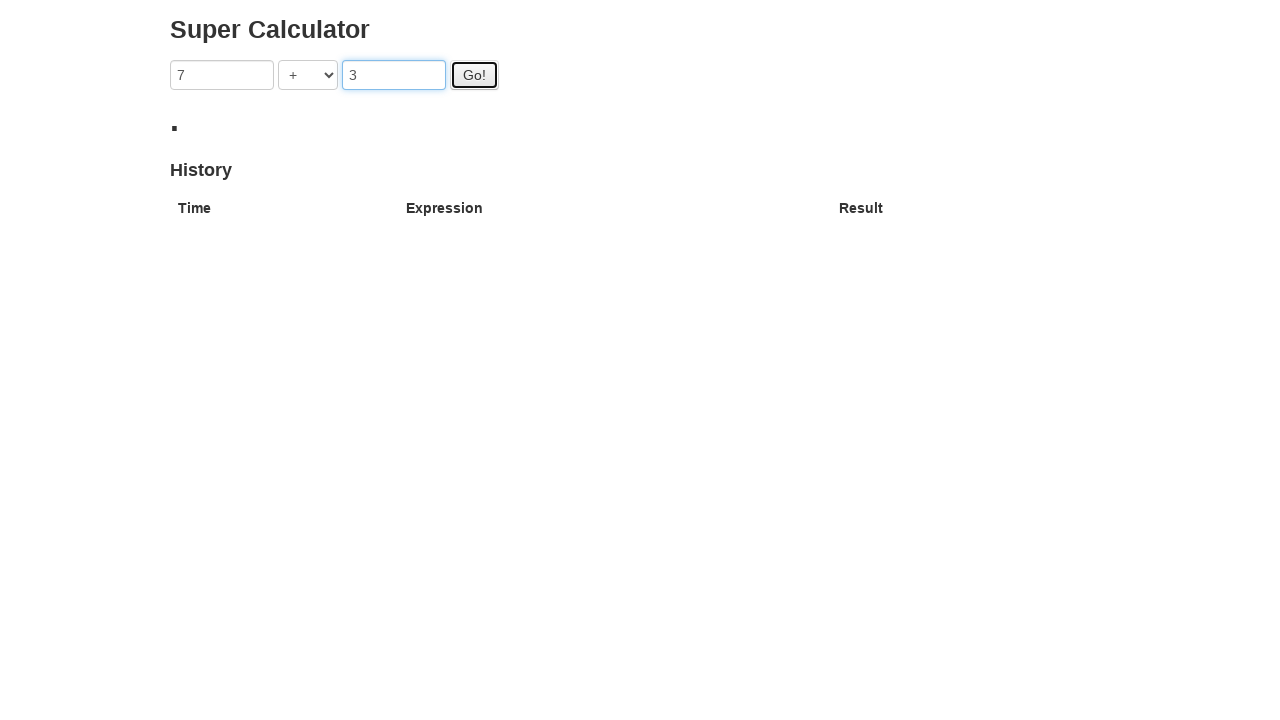

Result of 10 displayed on page (7 + 3 = 10)
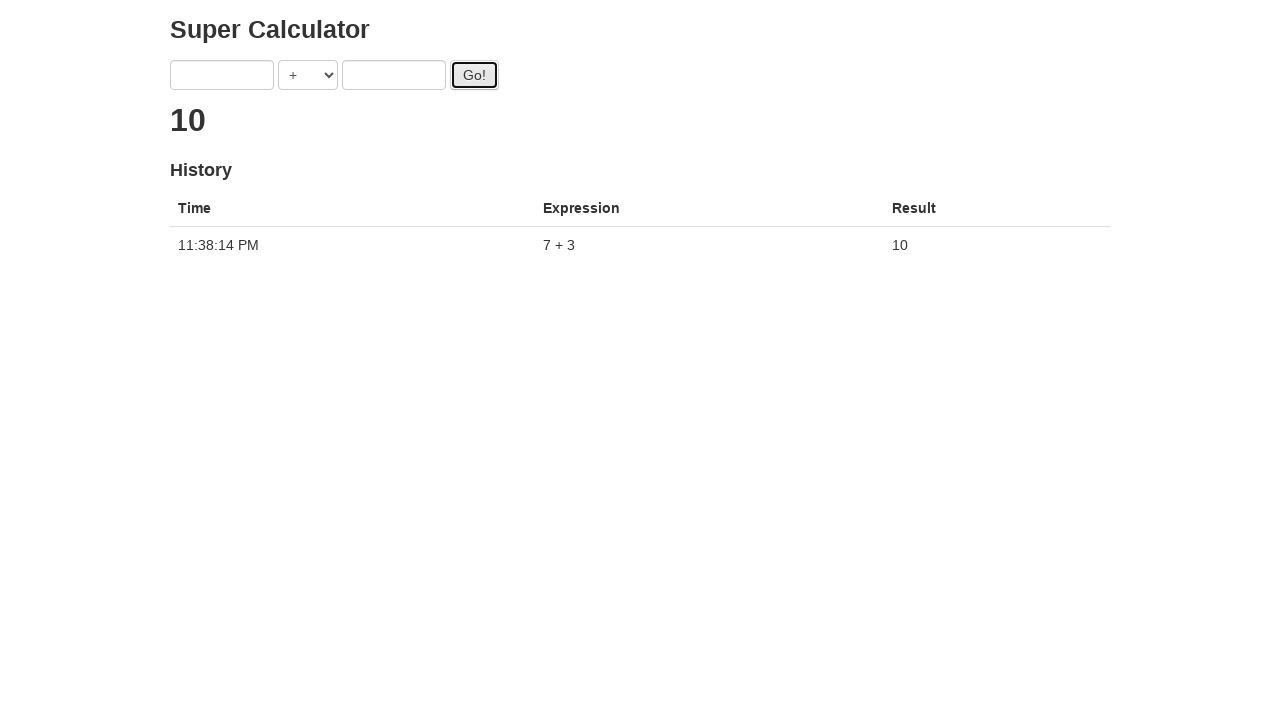

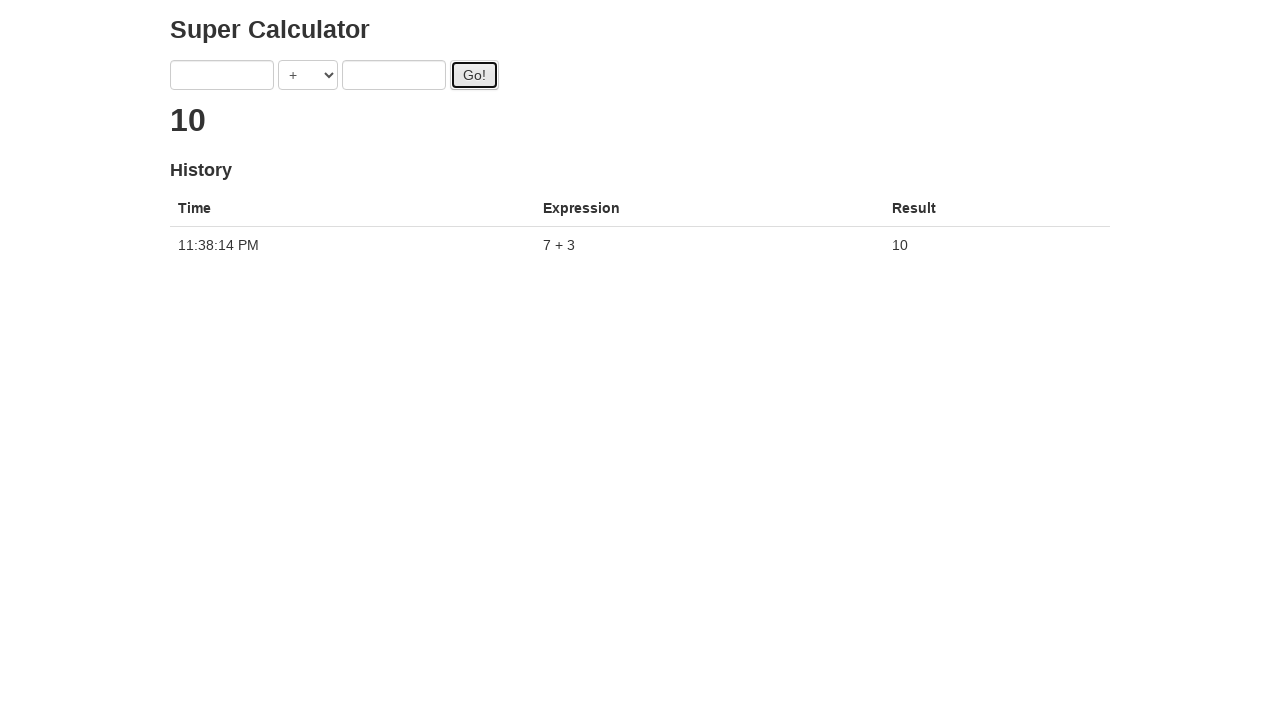